Tests flight search functionality by selecting departure city (Istanbul) and destination city (Los Angeles), then verifies that the number of listed flights matches the displayed count.

Starting URL: https://flights-app.pages.dev/

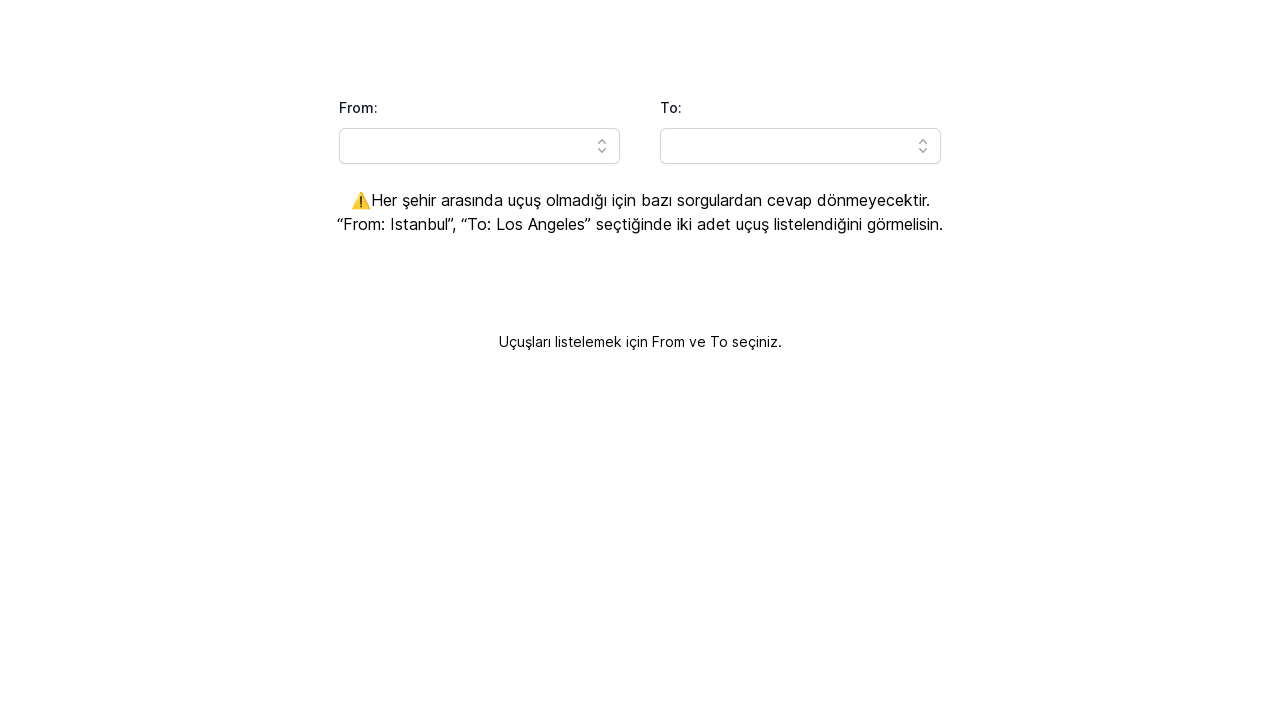

Page fully loaded
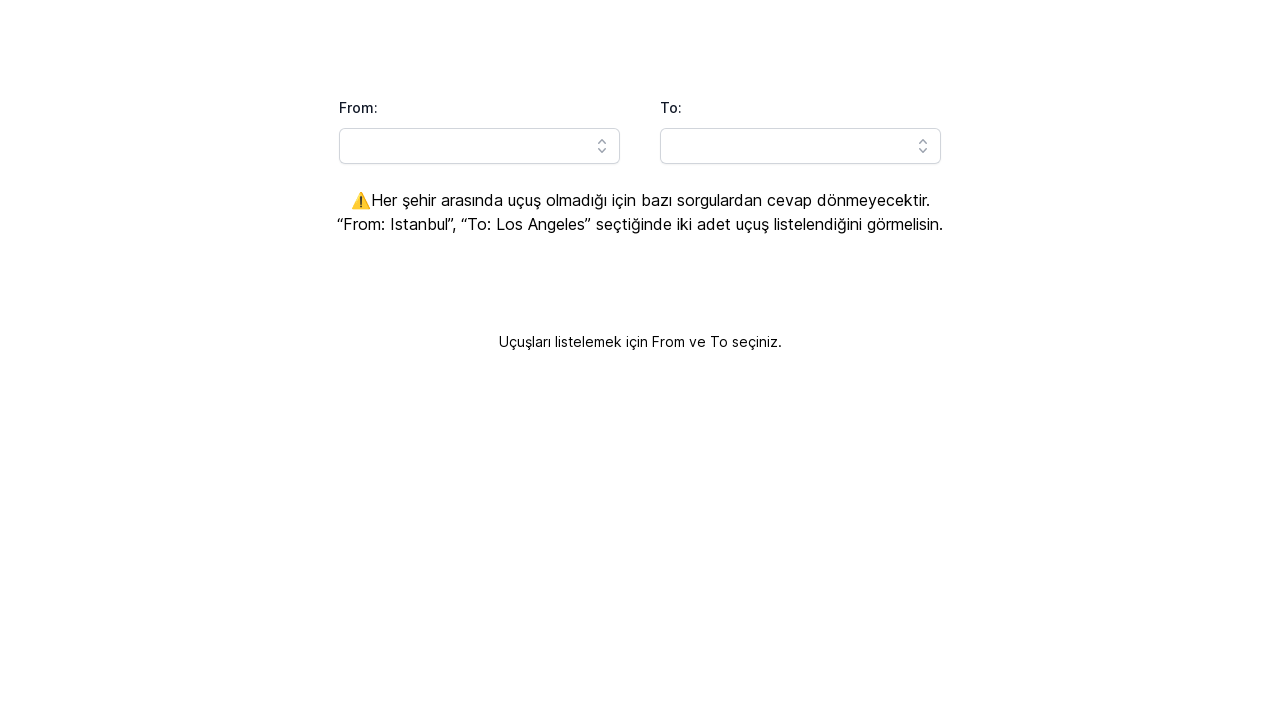

Clicked on departure city dropdown at (602, 146) on xpath=//button[@id='headlessui-combobox-button-:R1a9lla:']
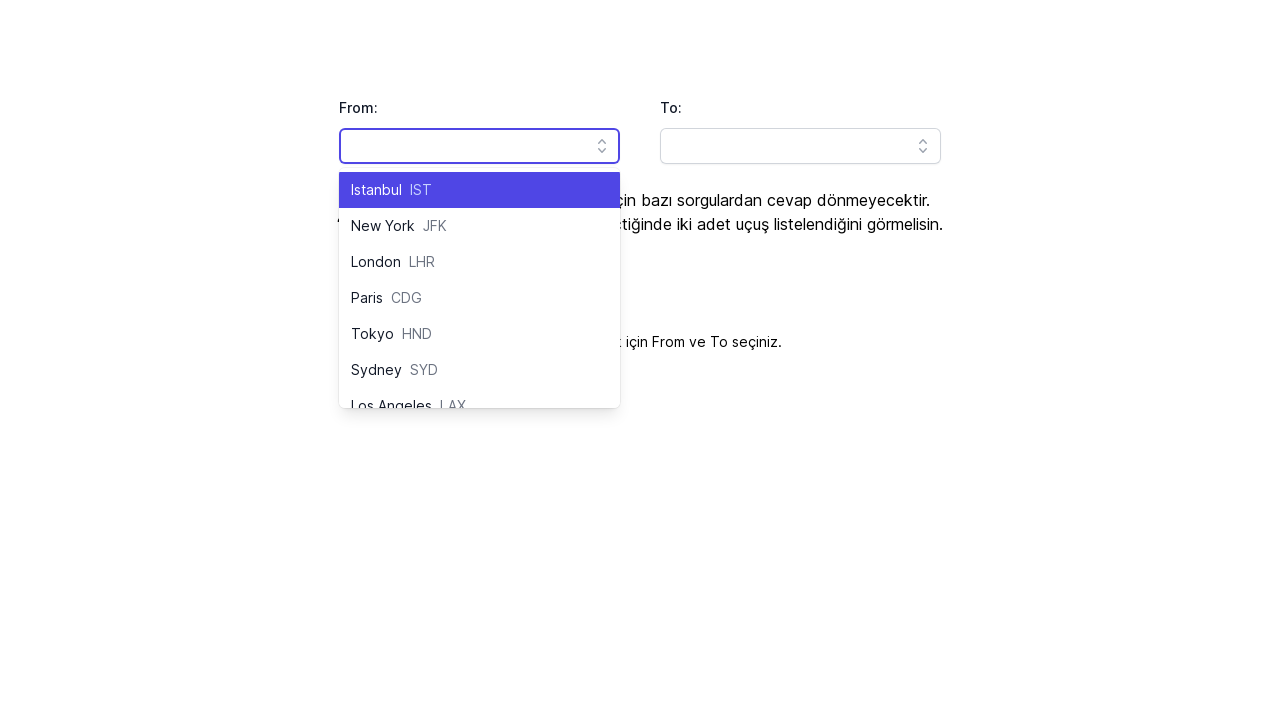

Selected Istanbul as departure city at (376, 190) on text=Istanbul
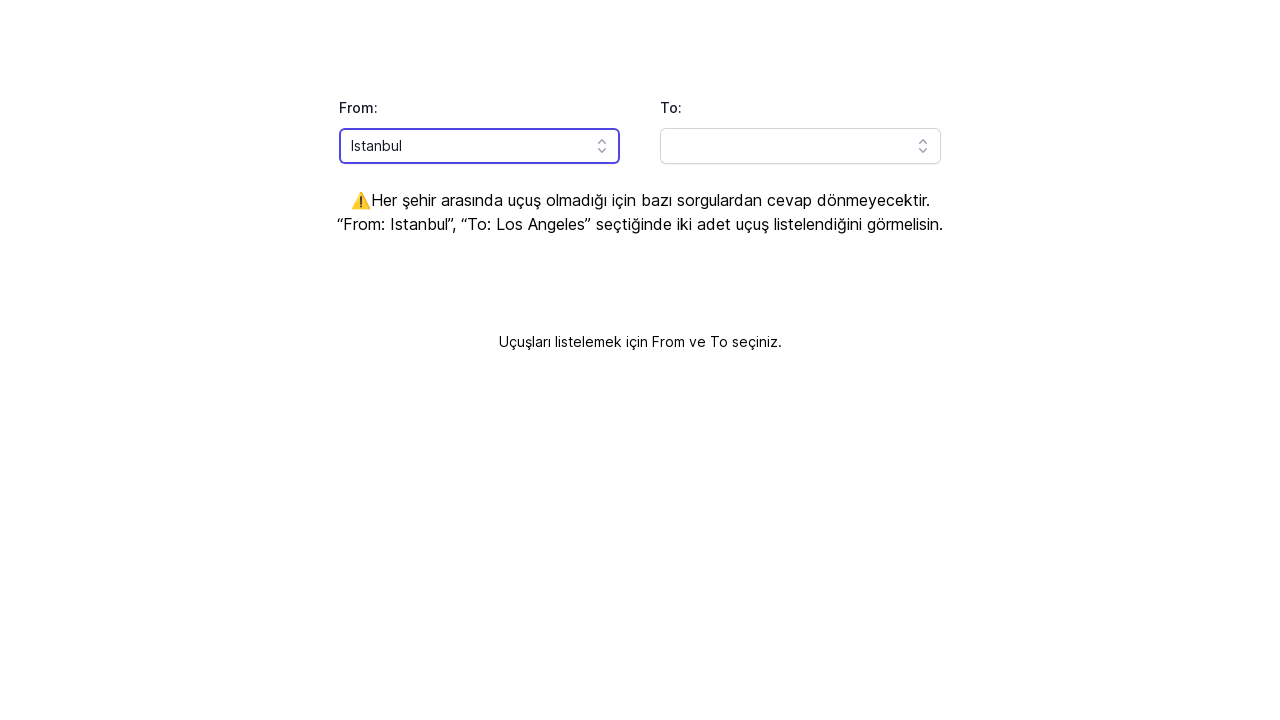

Clicked on destination city dropdown at (923, 146) on xpath=//*[@id='headlessui-combobox-button-:R1ahlla:']
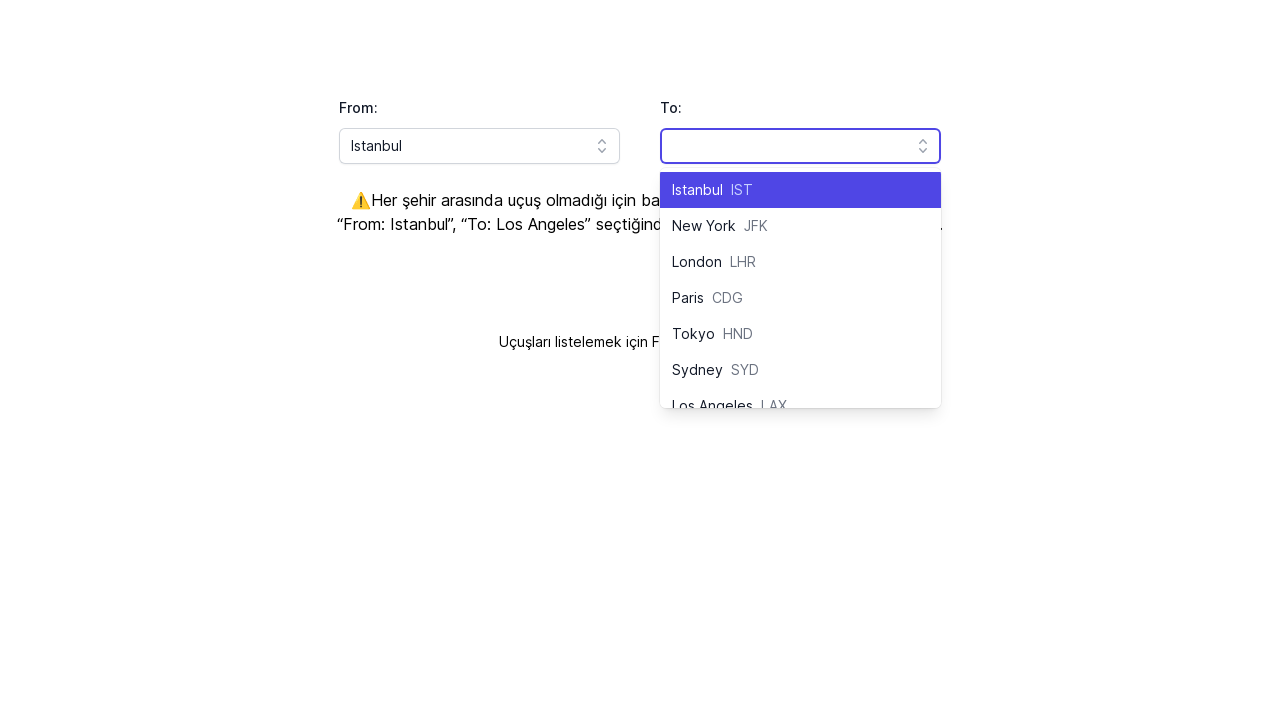

Selected Los Angeles as destination city at (712, 398) on text=Los Angeles
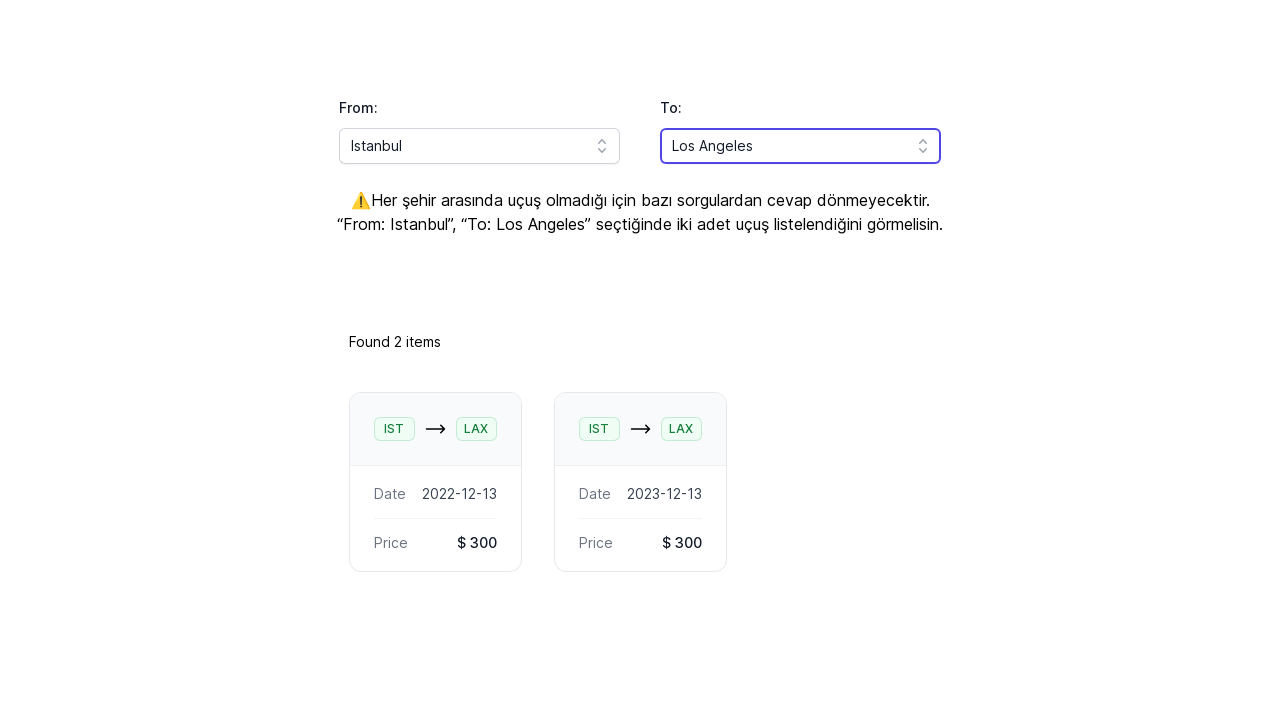

Flight results container loaded
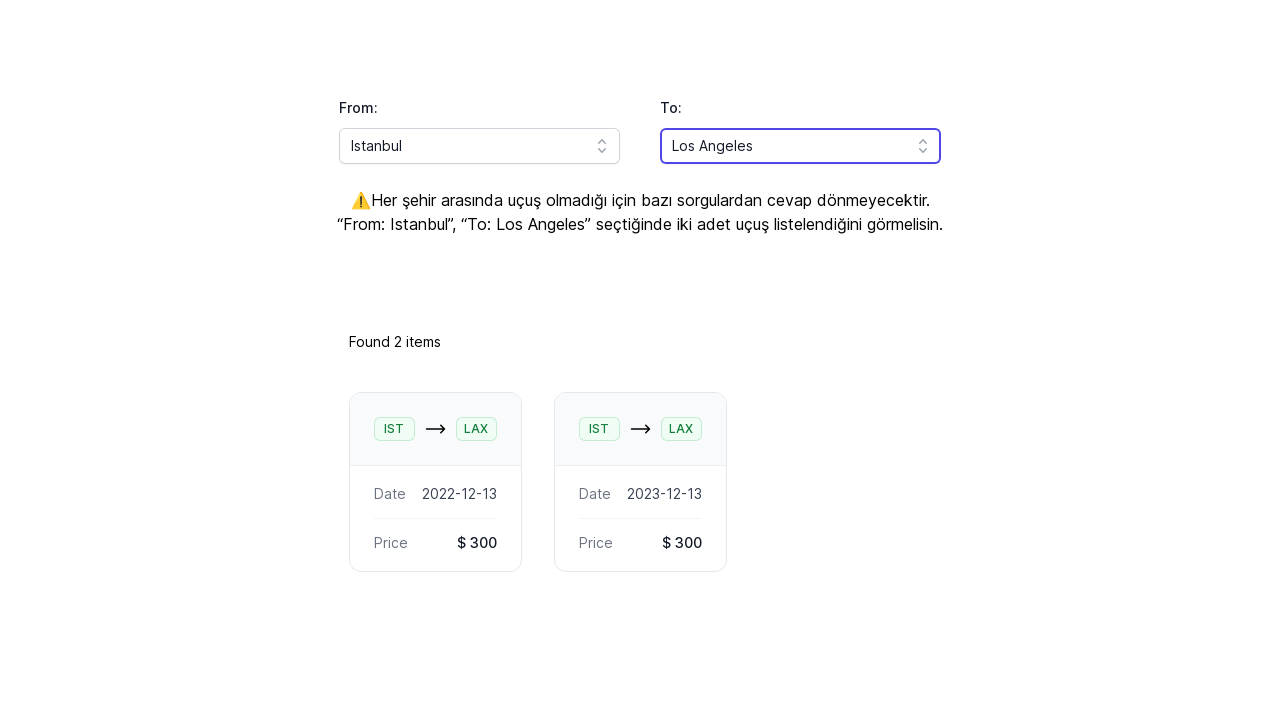

Flight listings verified and displayed
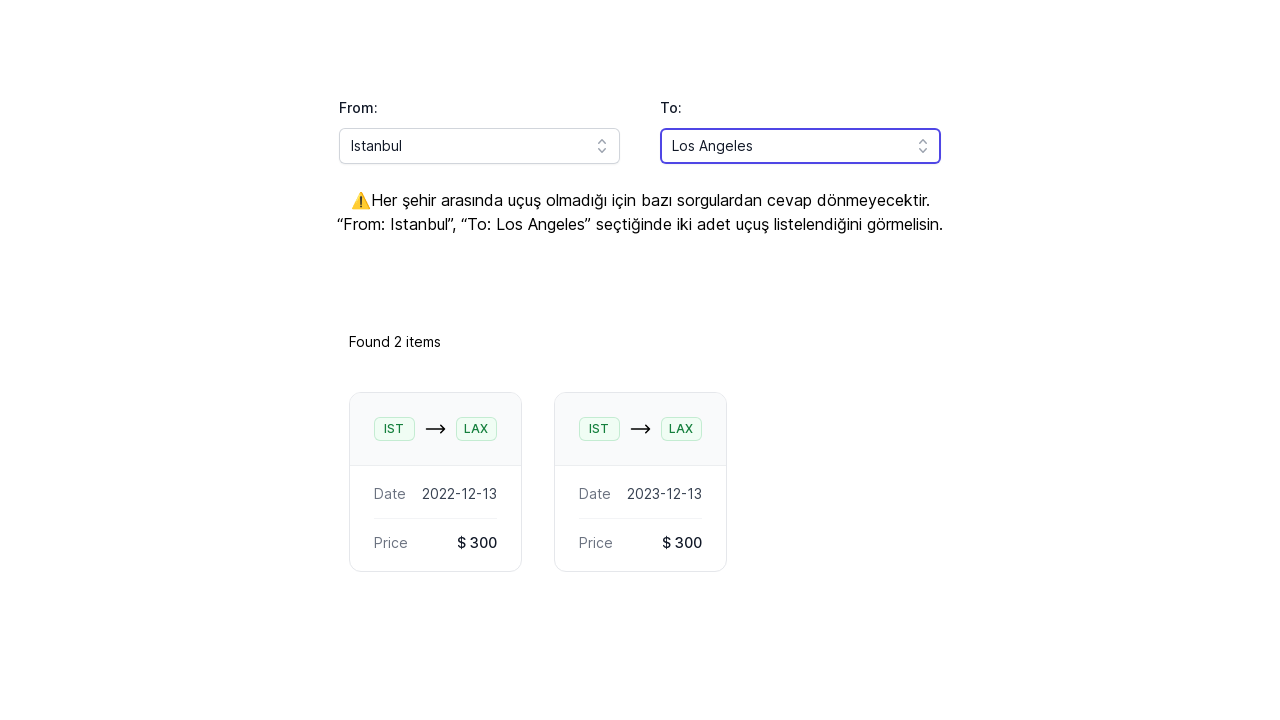

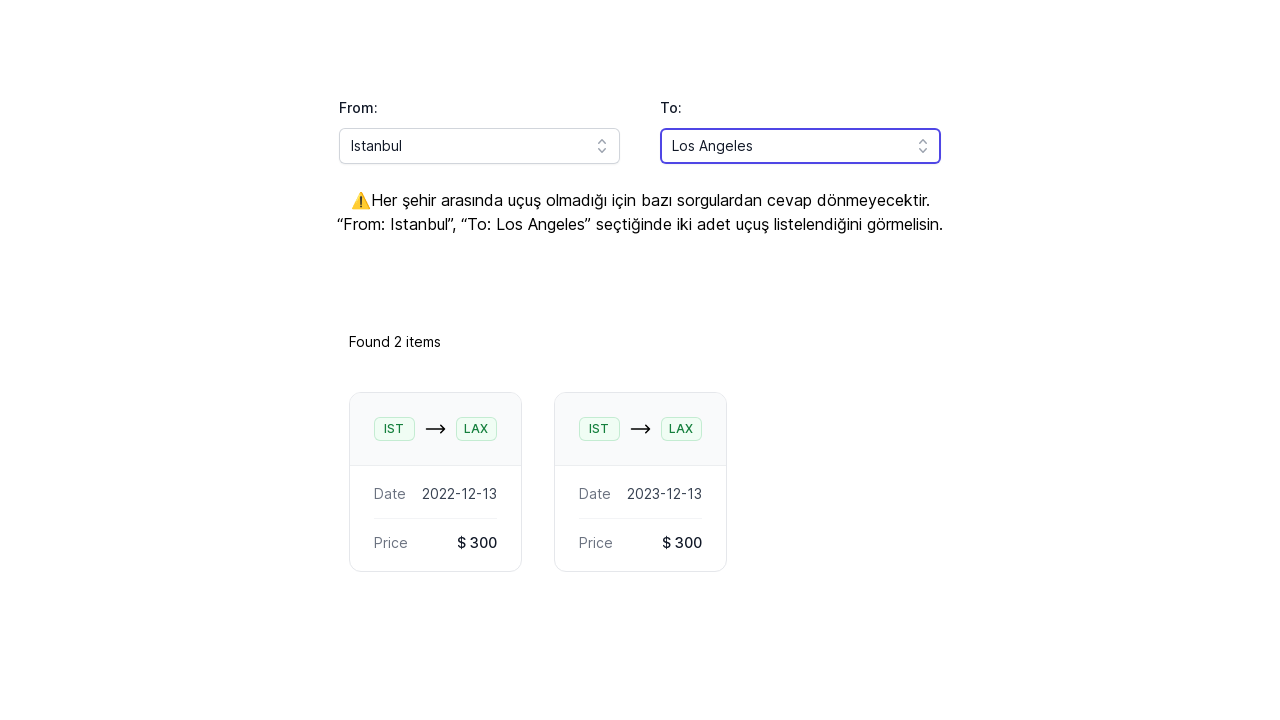